Tests dynamic content generation by clicking a button and verifying that new content appears on the page

Starting URL: https://training-support.net/webelements/dynamic-content

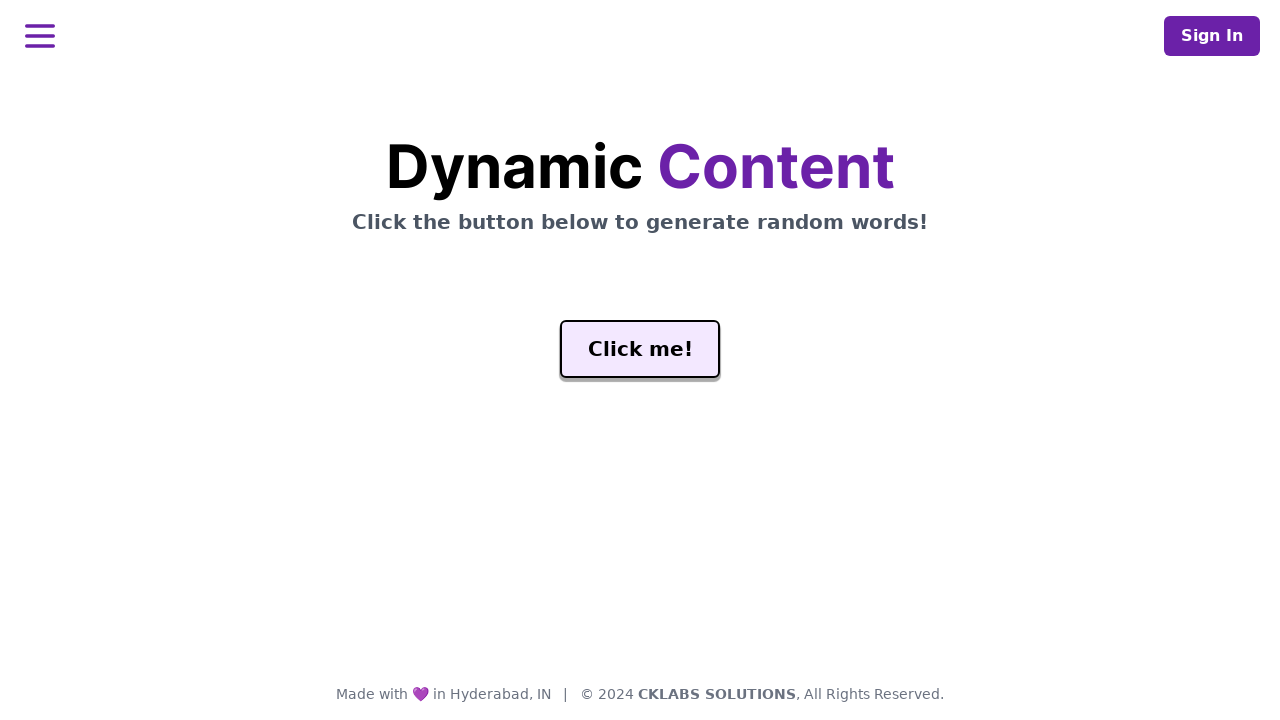

Clicked button to generate dynamic content at (640, 349) on #genButton
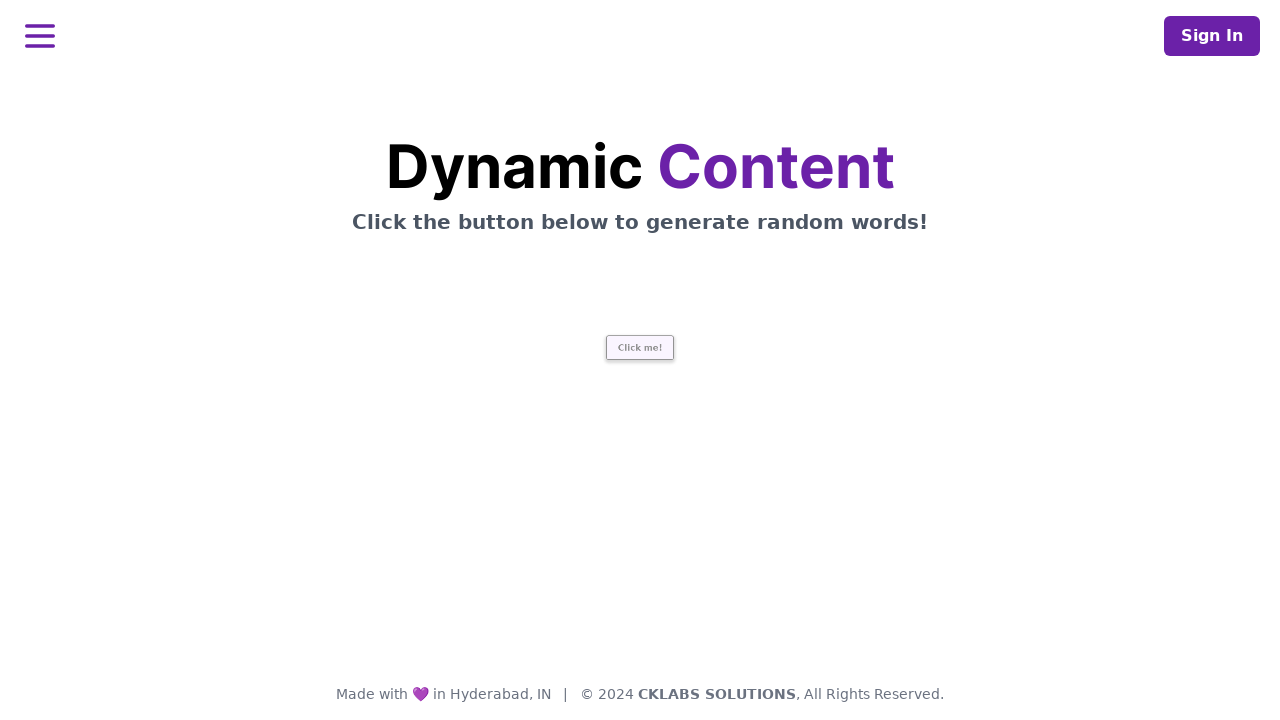

Waited for dynamically generated h2 element with 'release' text to appear
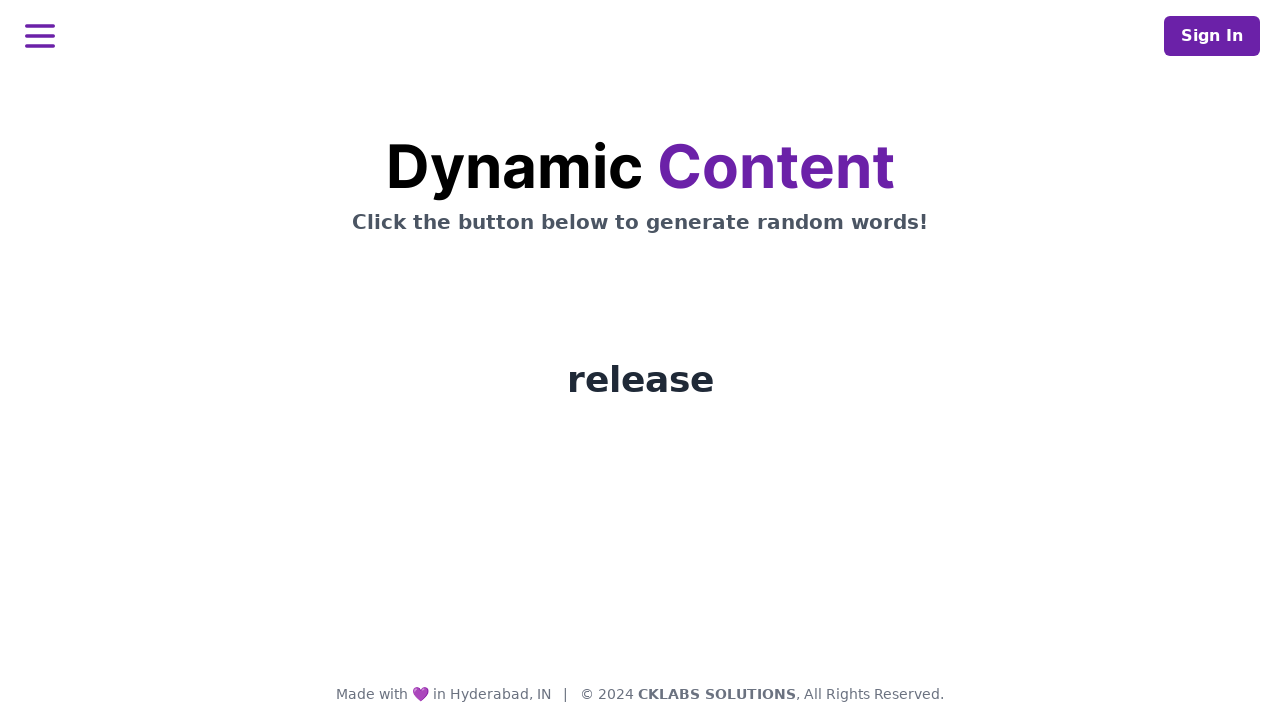

Retrieved generated text: release
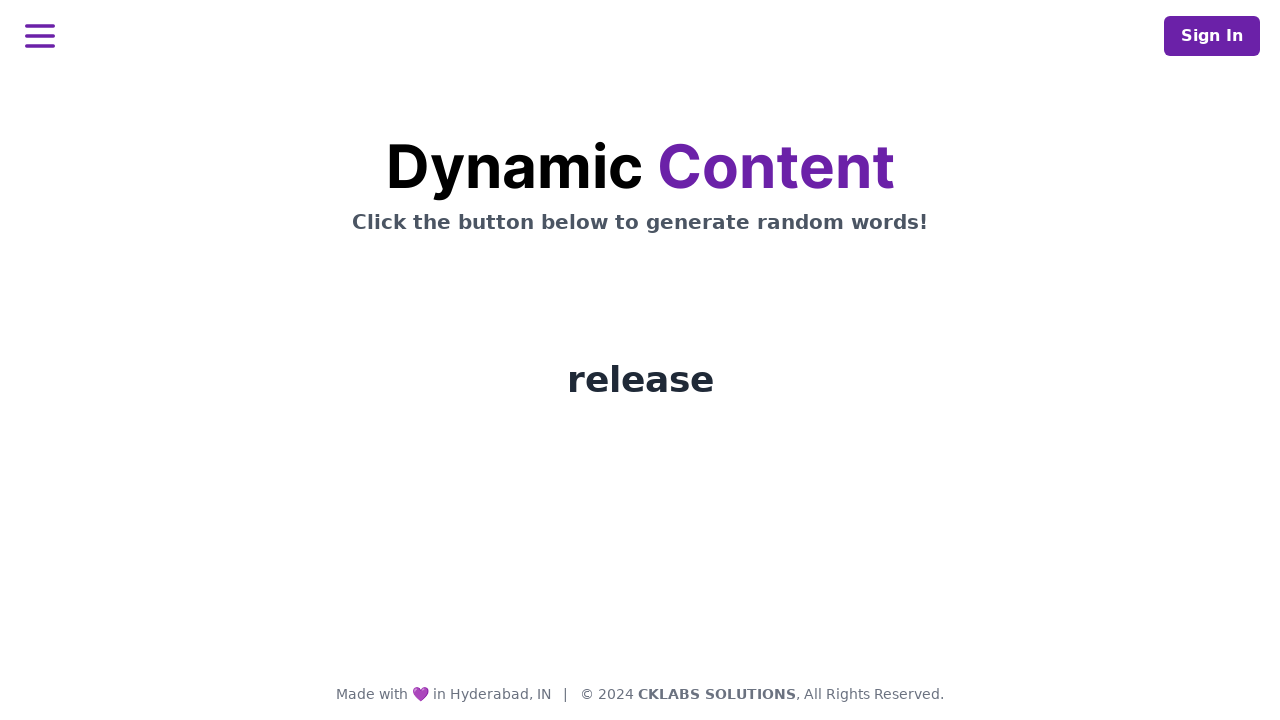

Printed generated content to console: release
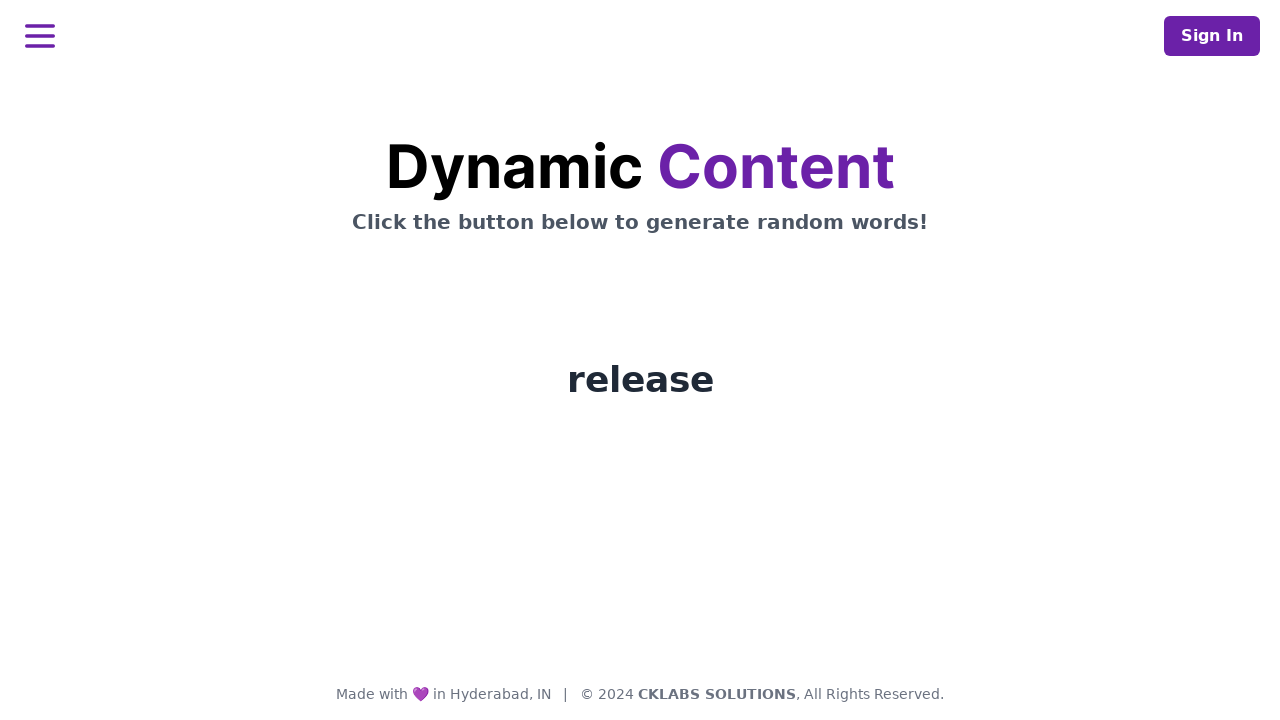

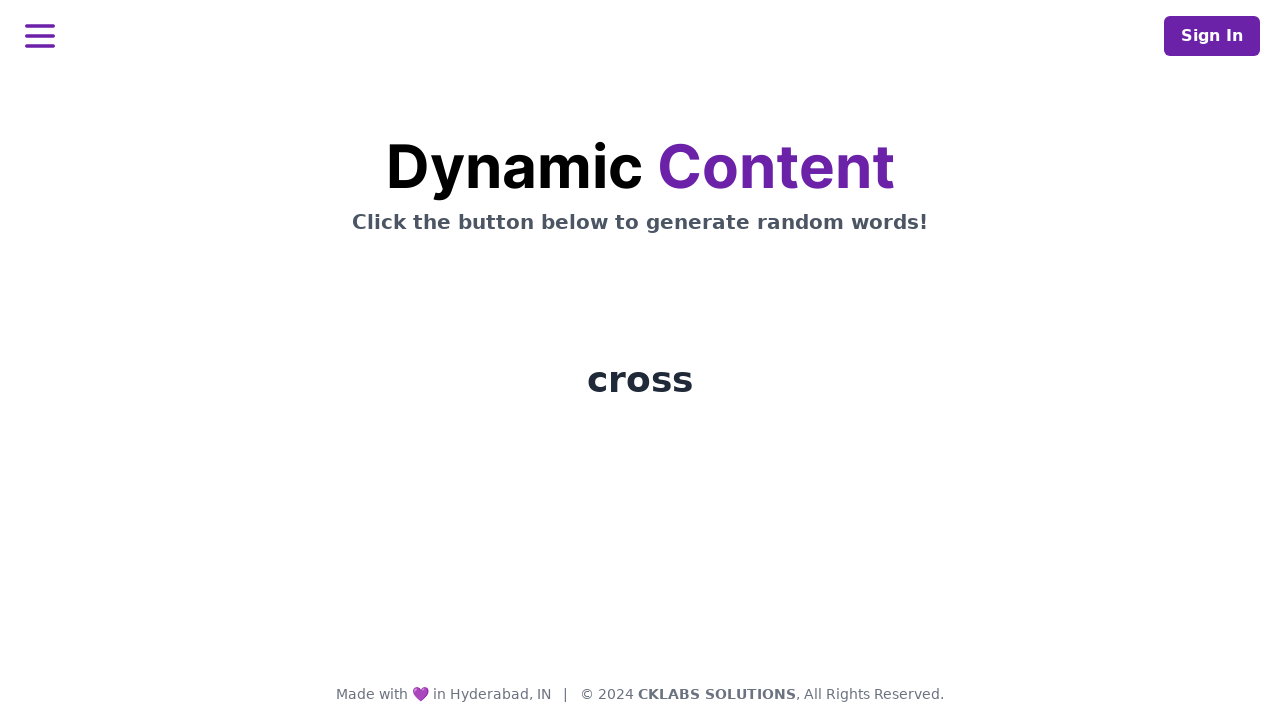